Tests that clicking on the A-Z park list link navigates to the correct page

Starting URL: https://bcparks.ca/

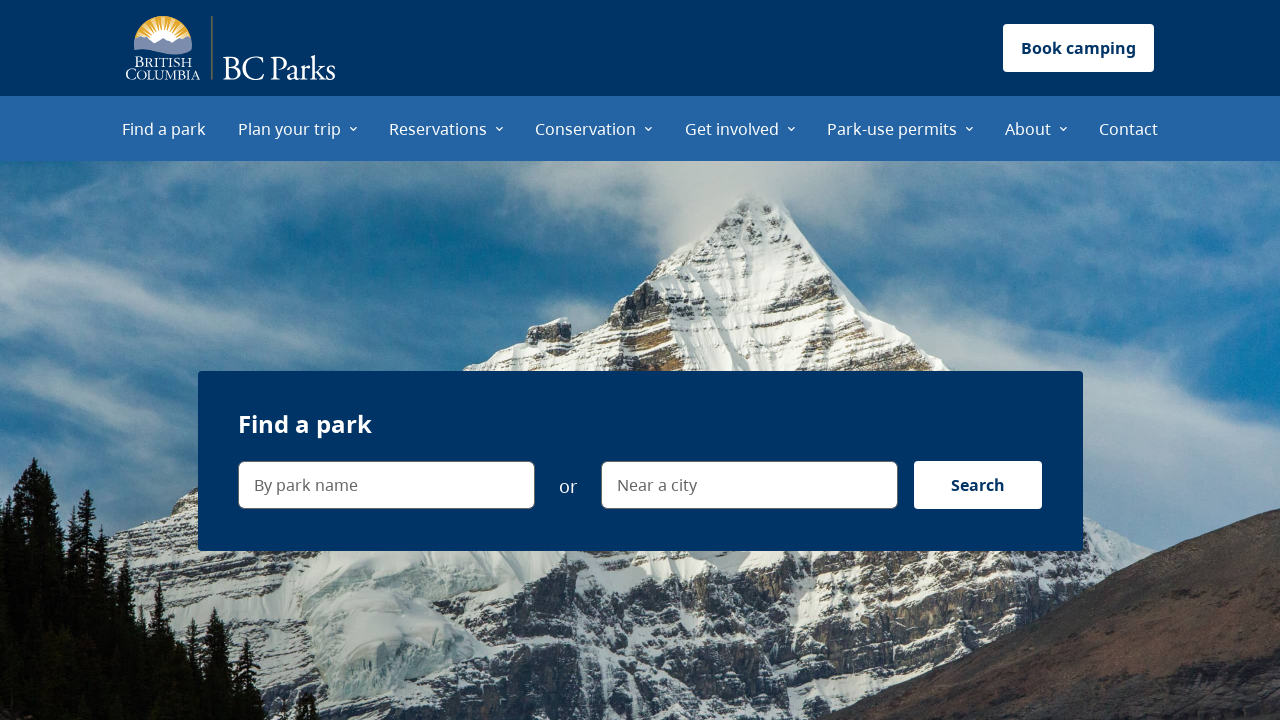

Clicked 'Find a park' menu item at (164, 128) on internal:role=menuitem[name="Find a park"i]
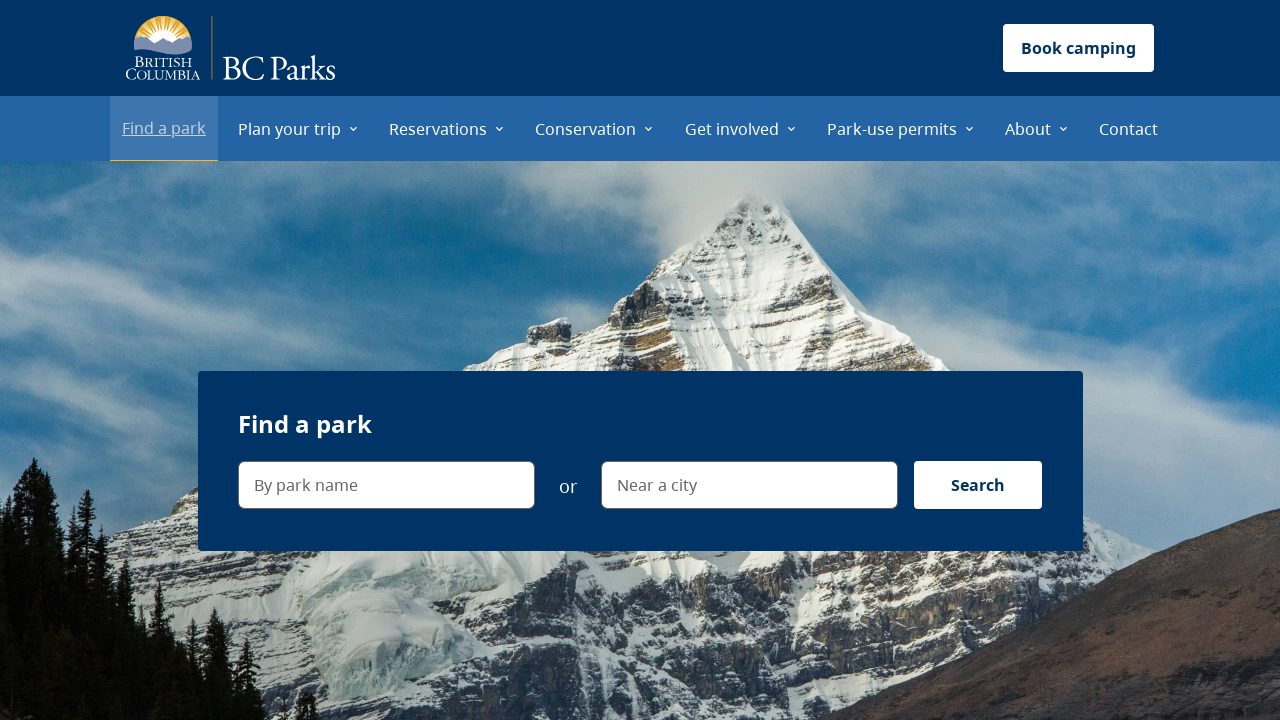

Waited for page to fully load (networkidle)
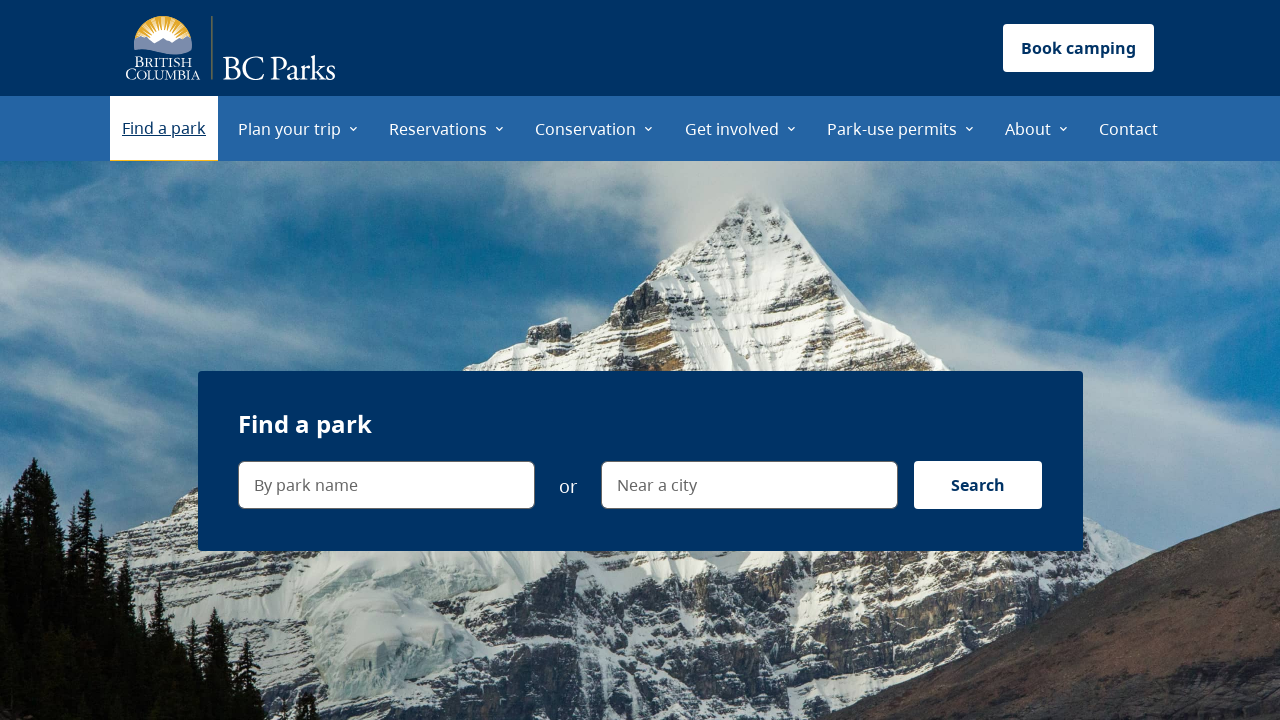

Verified navigation to find-a-park page
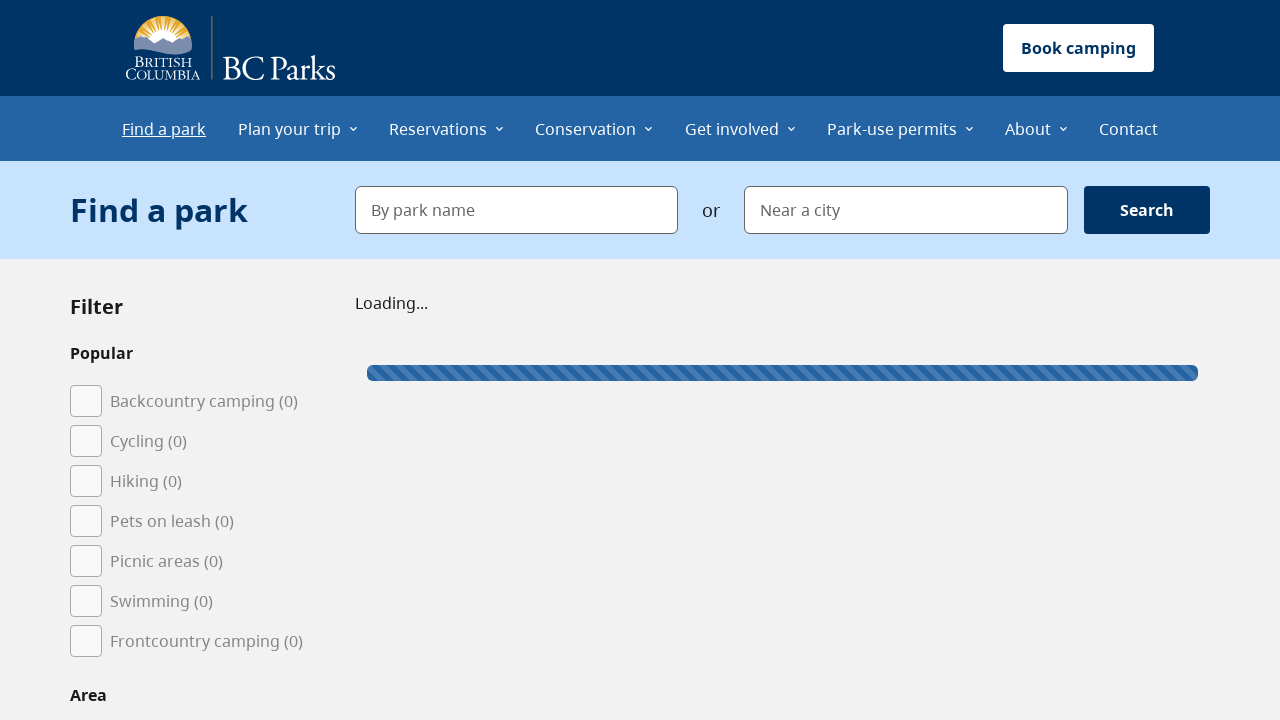

Clicked 'A–Z park list' link at (116, 361) on internal:role=link[name="A–Z park list"i]
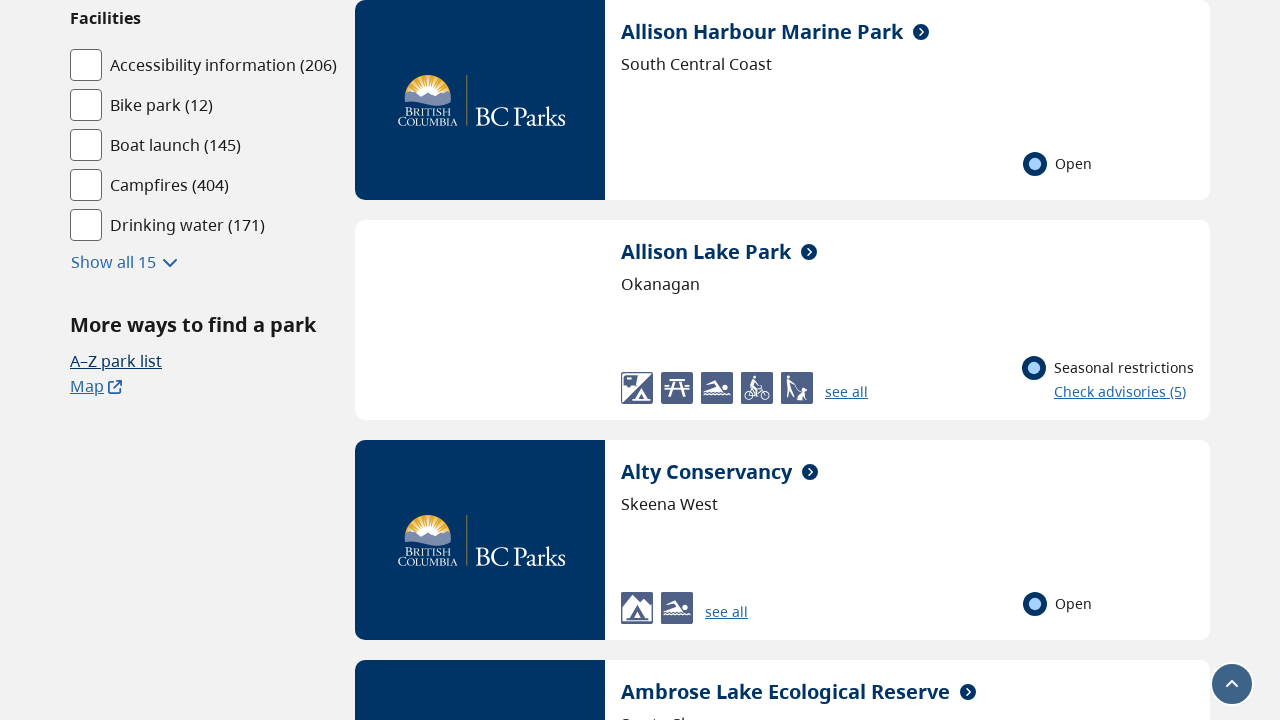

Verified successful navigation to A-Z park list page
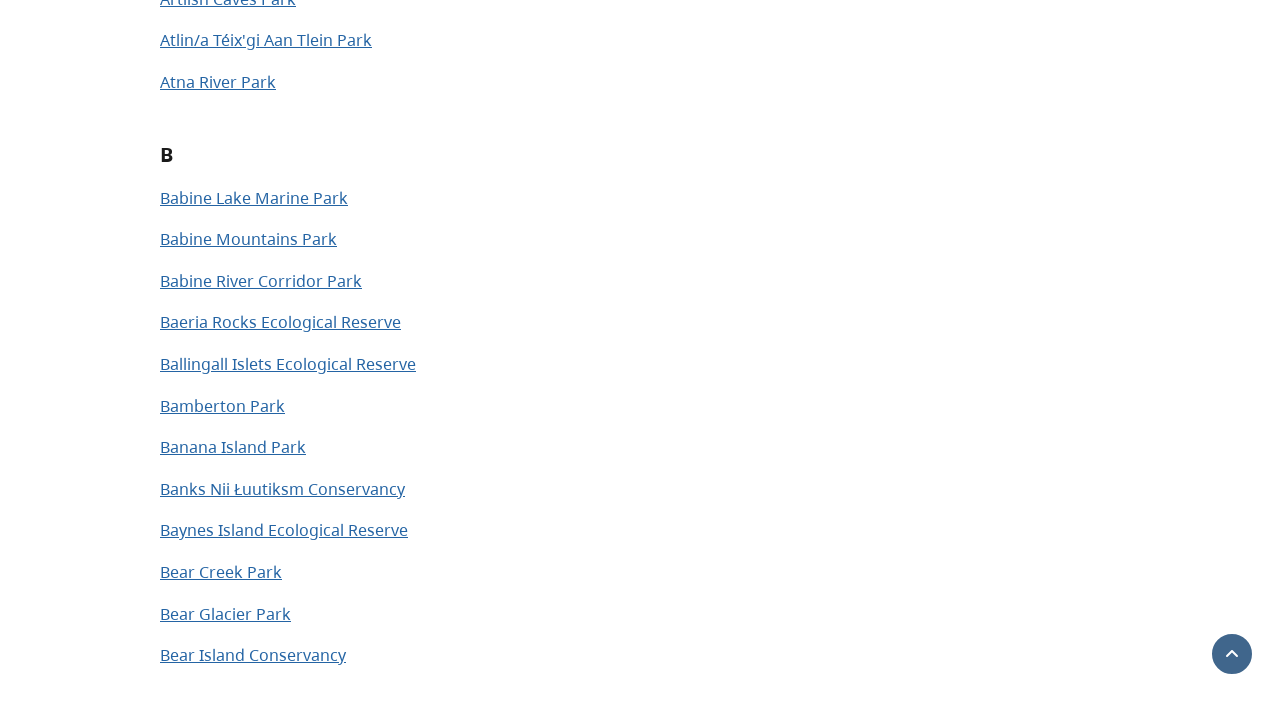

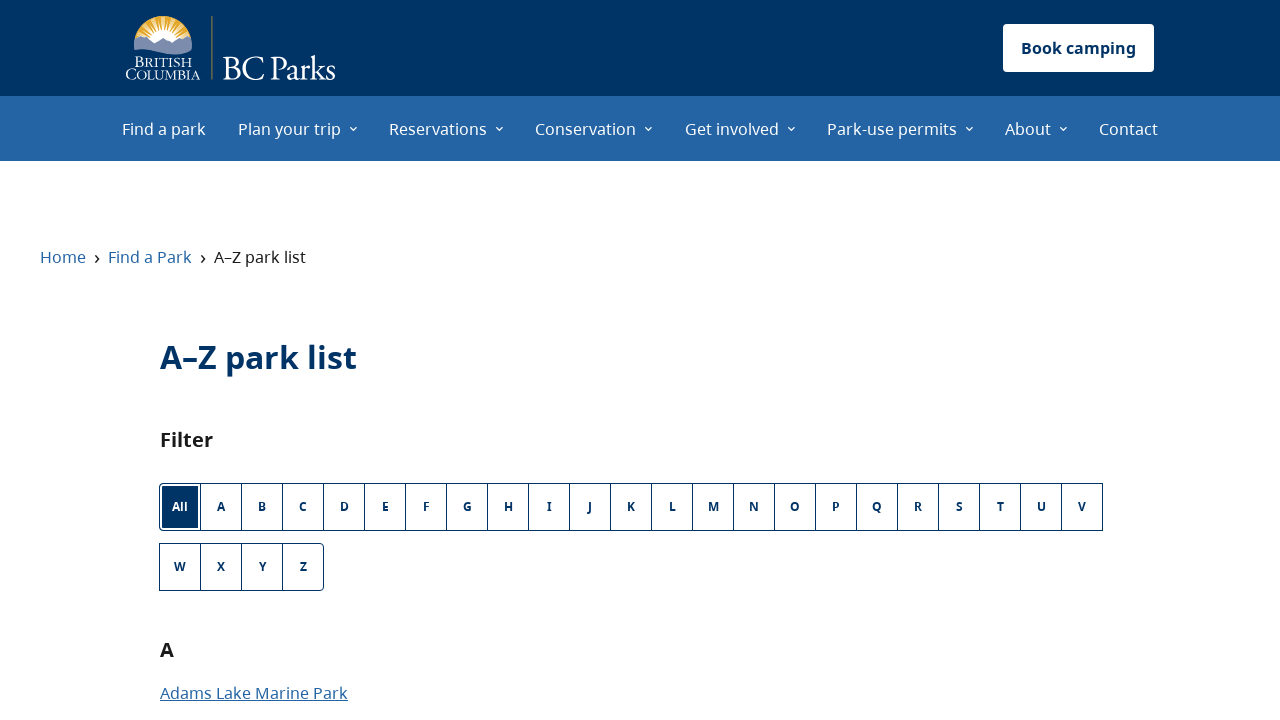